Tests NoSuchWindowException by attempting to switch to a non-existent window

Starting URL: http://automationbykrishna.com/

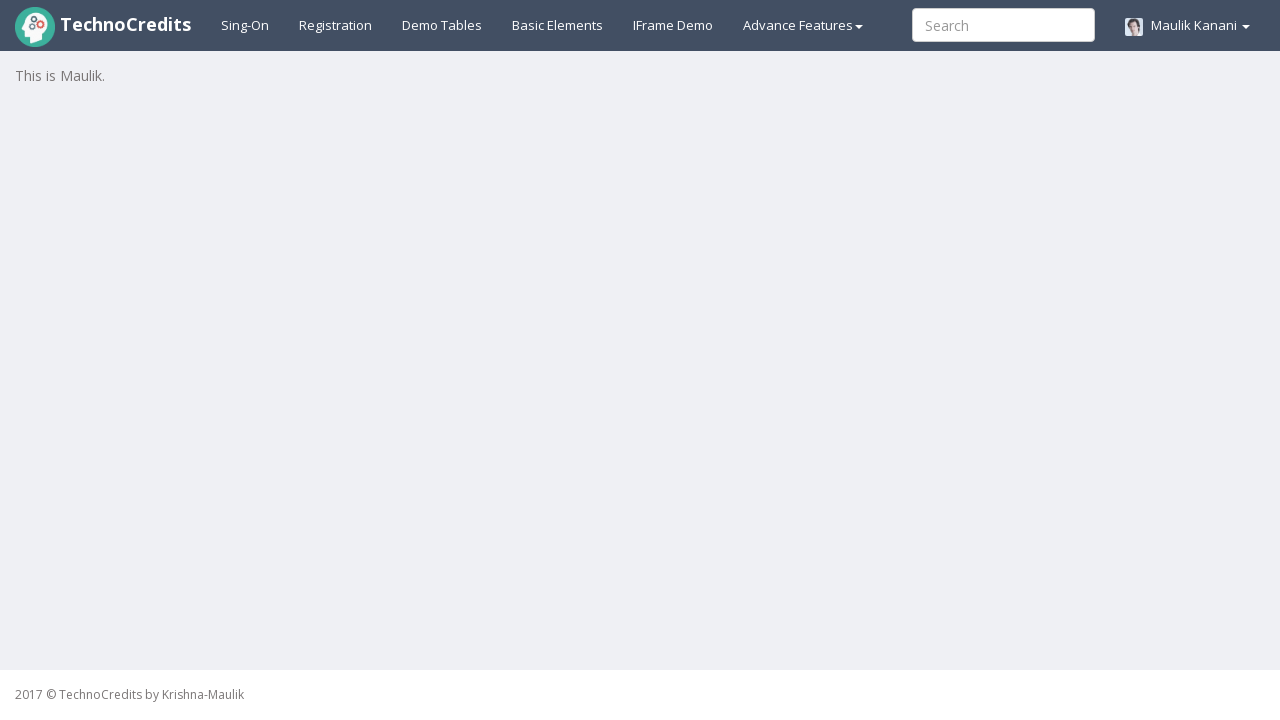

Clicked on basic elements link at (558, 25) on #basicelements
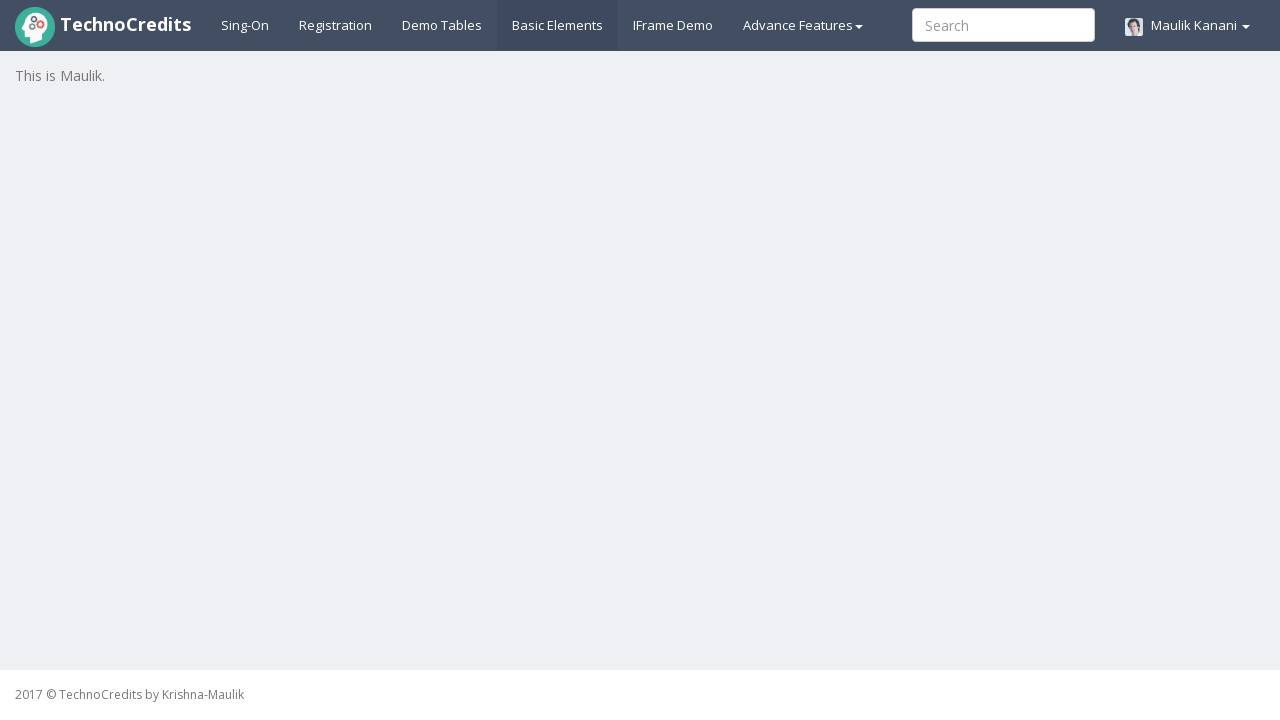

Waited for 1000ms timeout
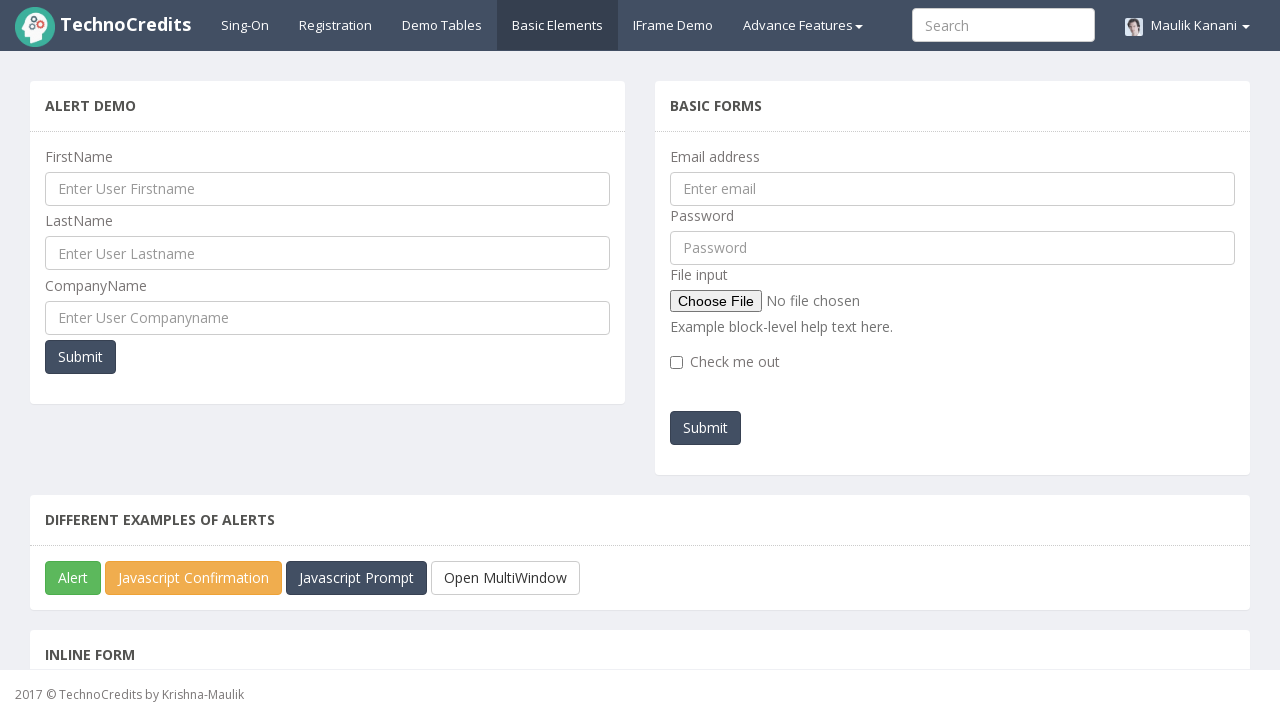

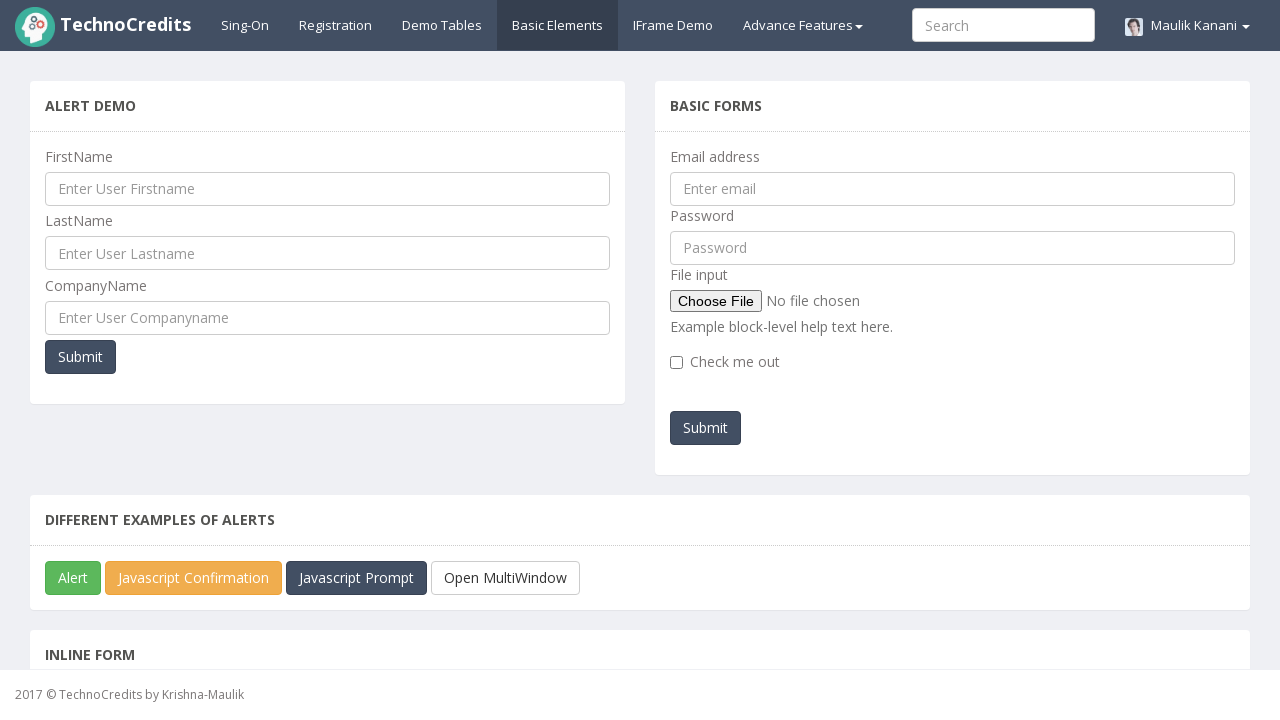